Tests that clicking the Due column header twice sorts the numeric values in descending order.

Starting URL: http://the-internet.herokuapp.com/tables

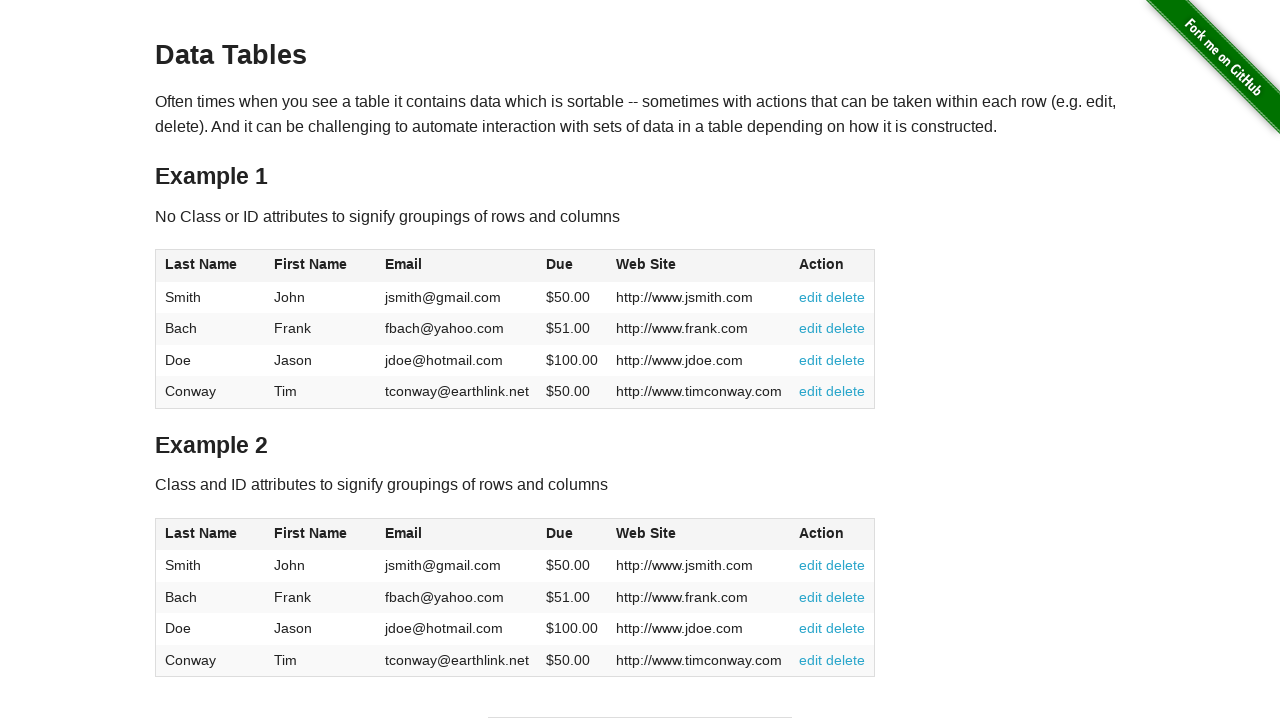

Navigated to the-internet.herokuapp.com/tables
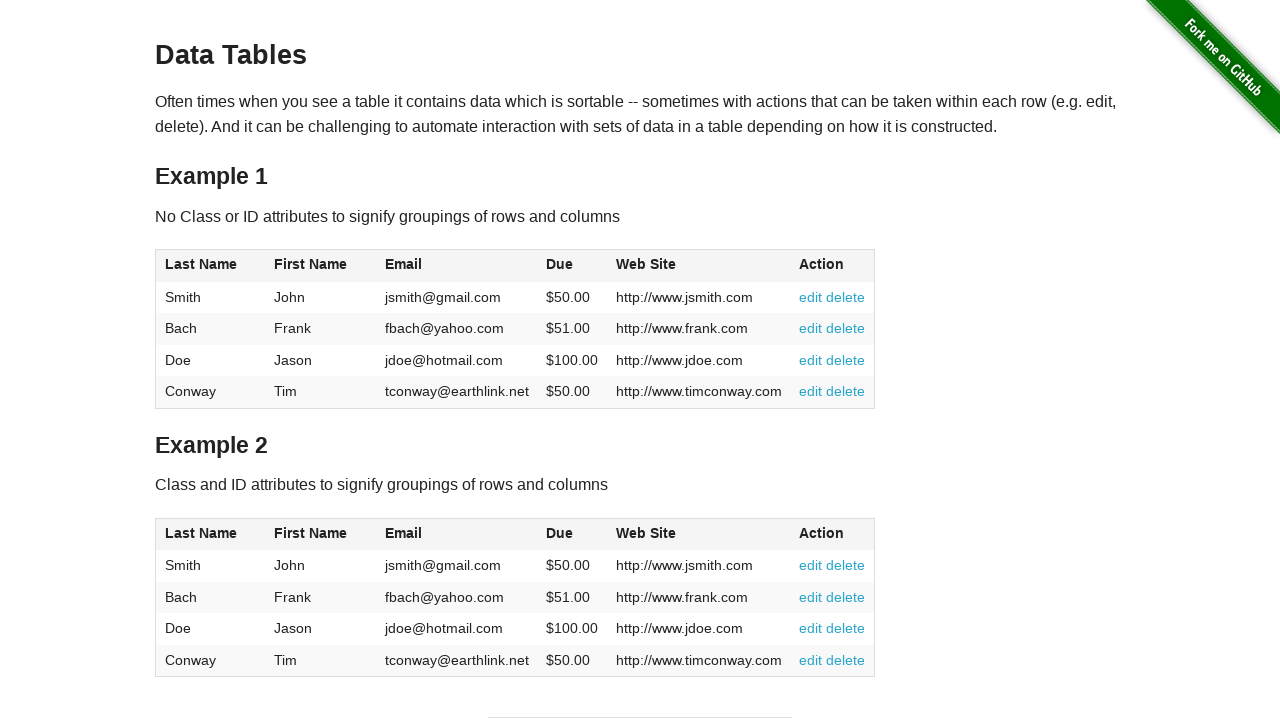

Clicked Due column header first time to sort ascending at (572, 266) on #table1 thead tr th:nth-of-type(4)
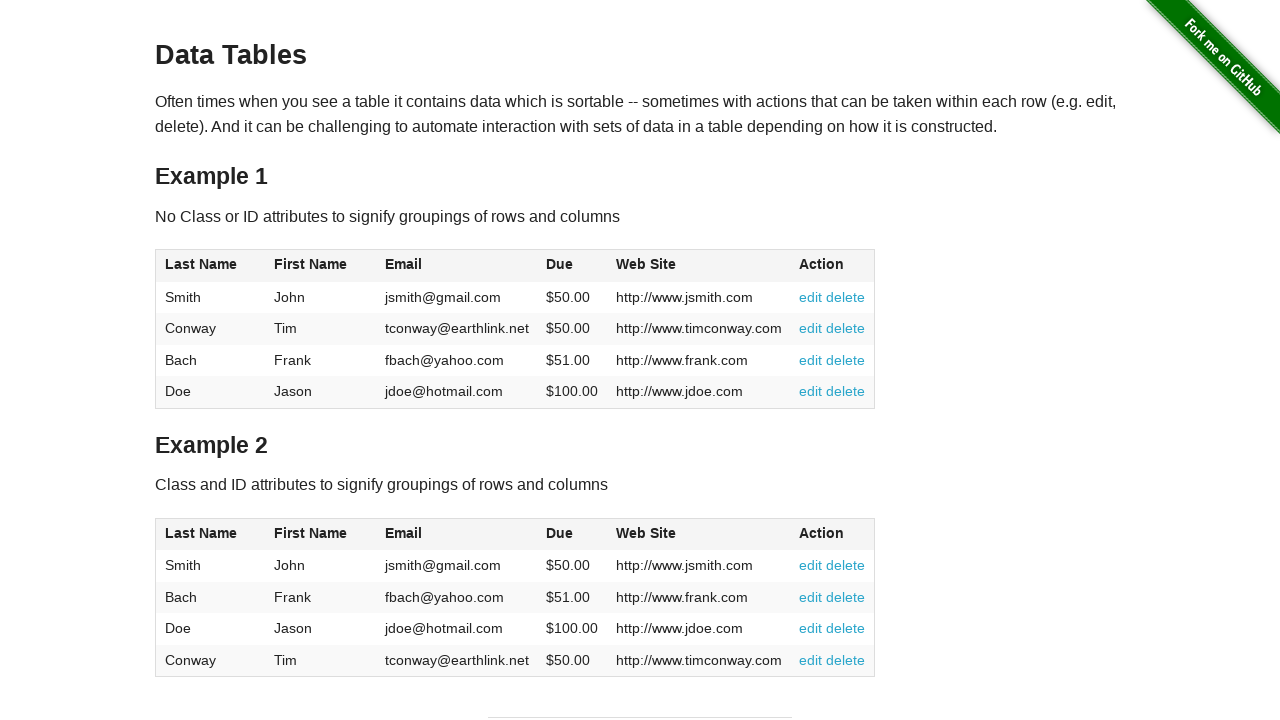

Clicked Due column header second time to sort descending at (572, 266) on #table1 thead tr th:nth-of-type(4)
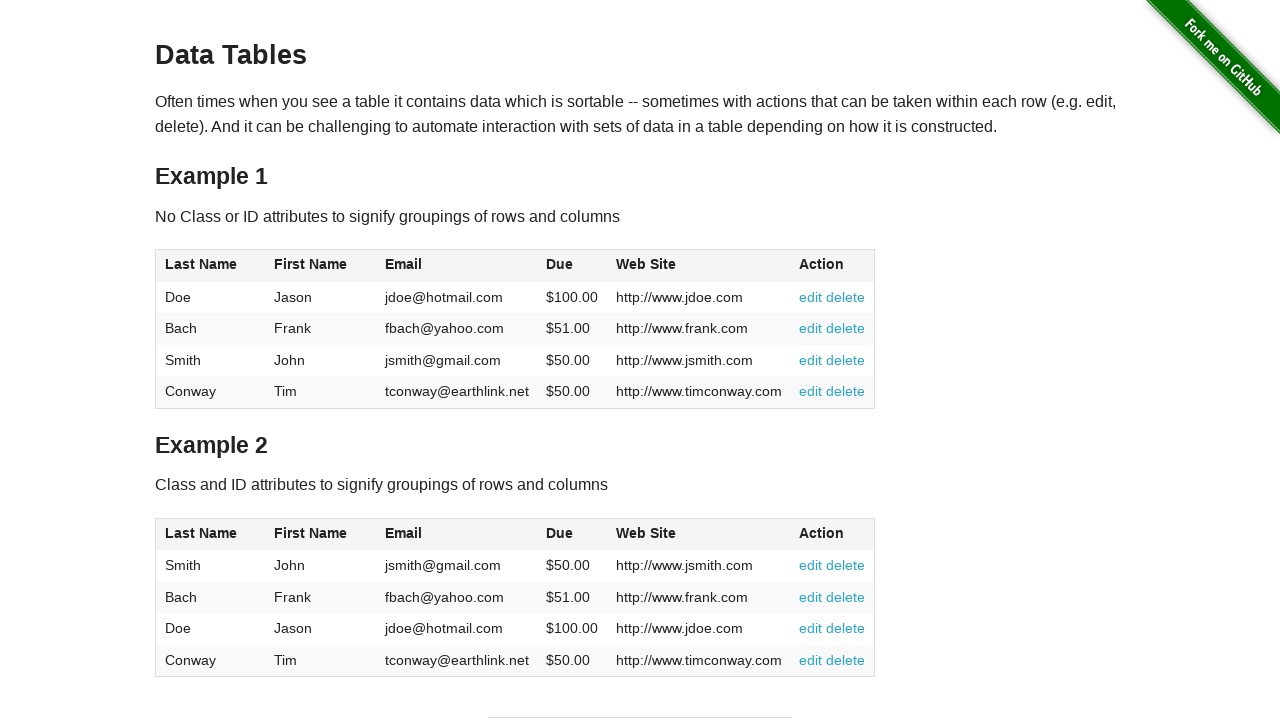

Due column cells loaded and verified
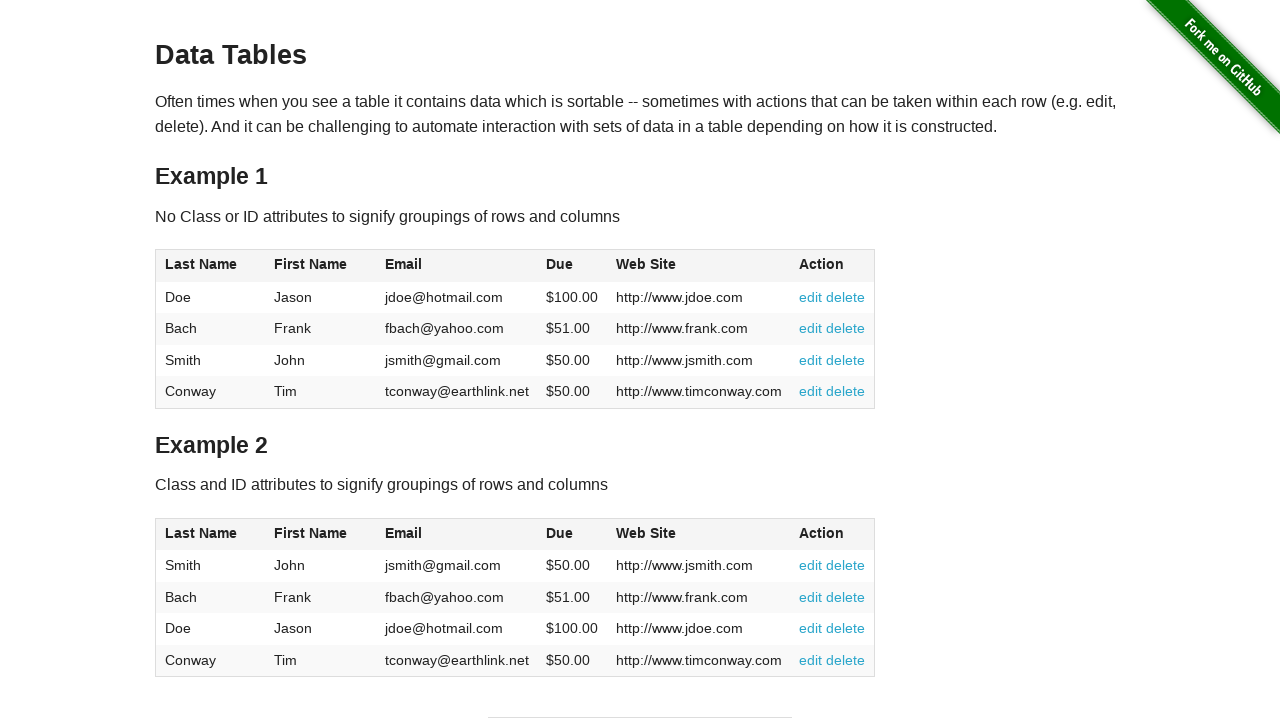

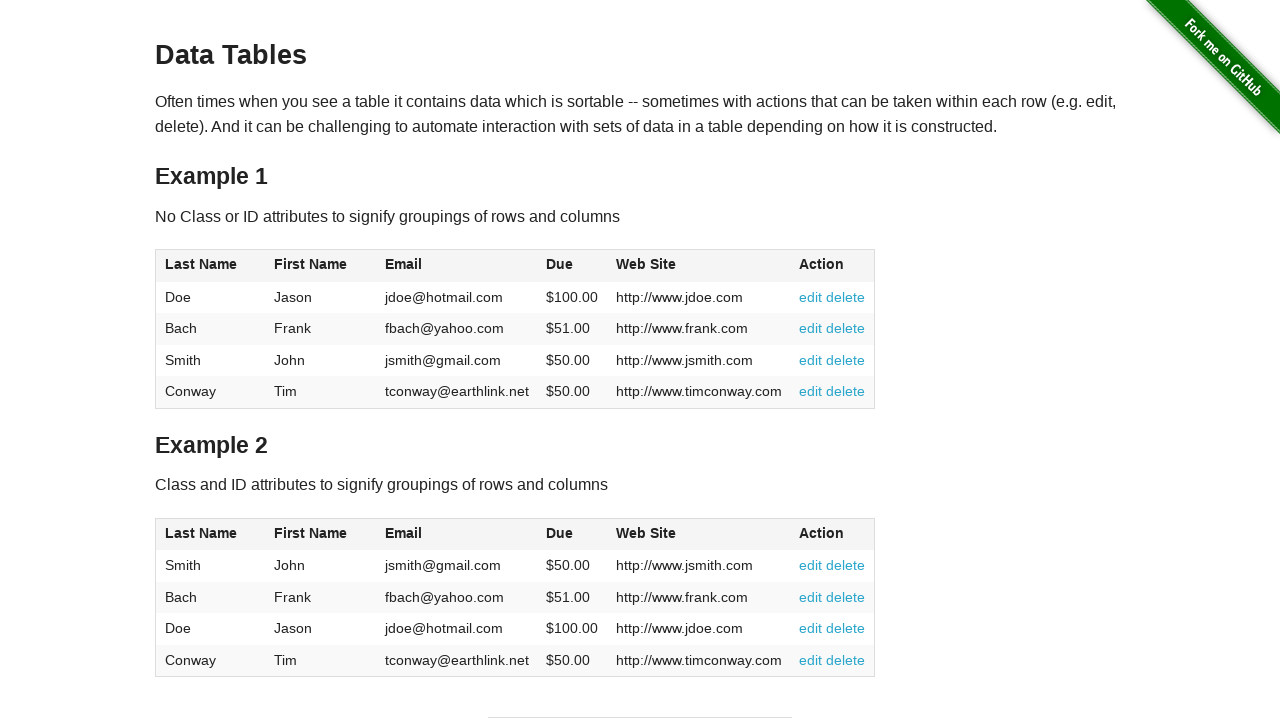